Tests that edits are canceled when pressing Escape key.

Starting URL: https://demo.playwright.dev/todomvc

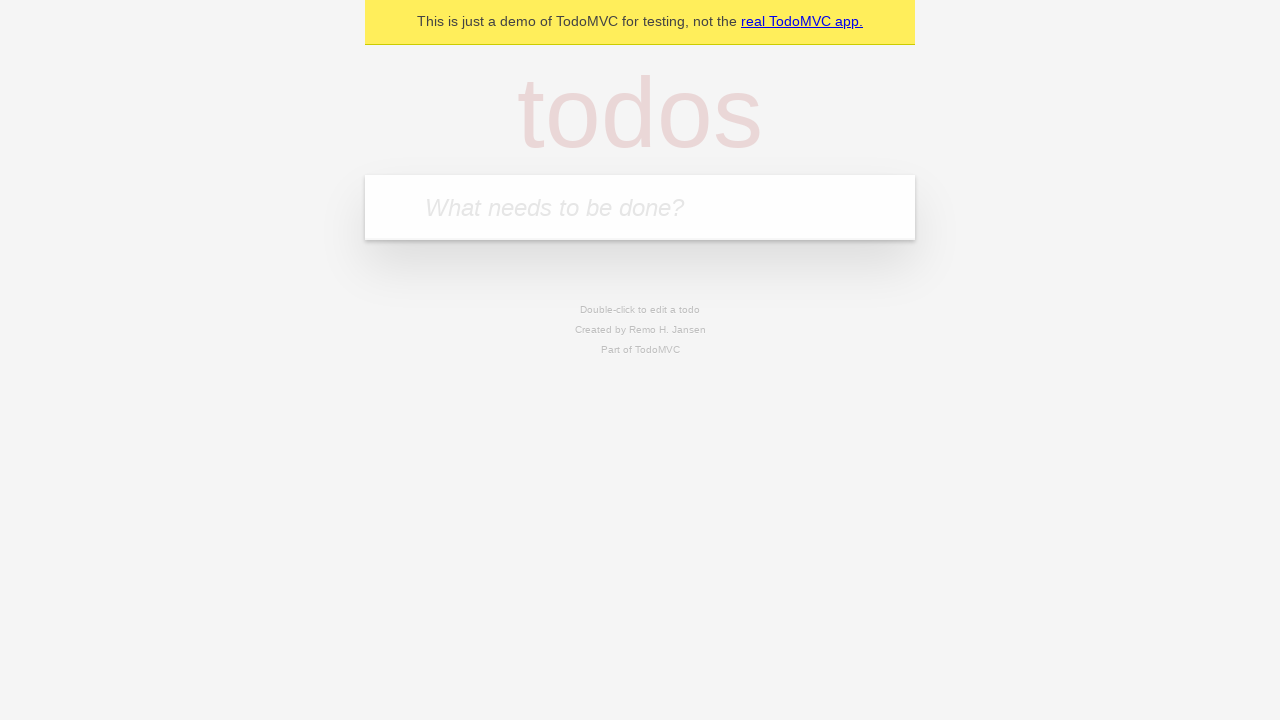

Filled first todo input with 'buy some cheese' on .new-todo
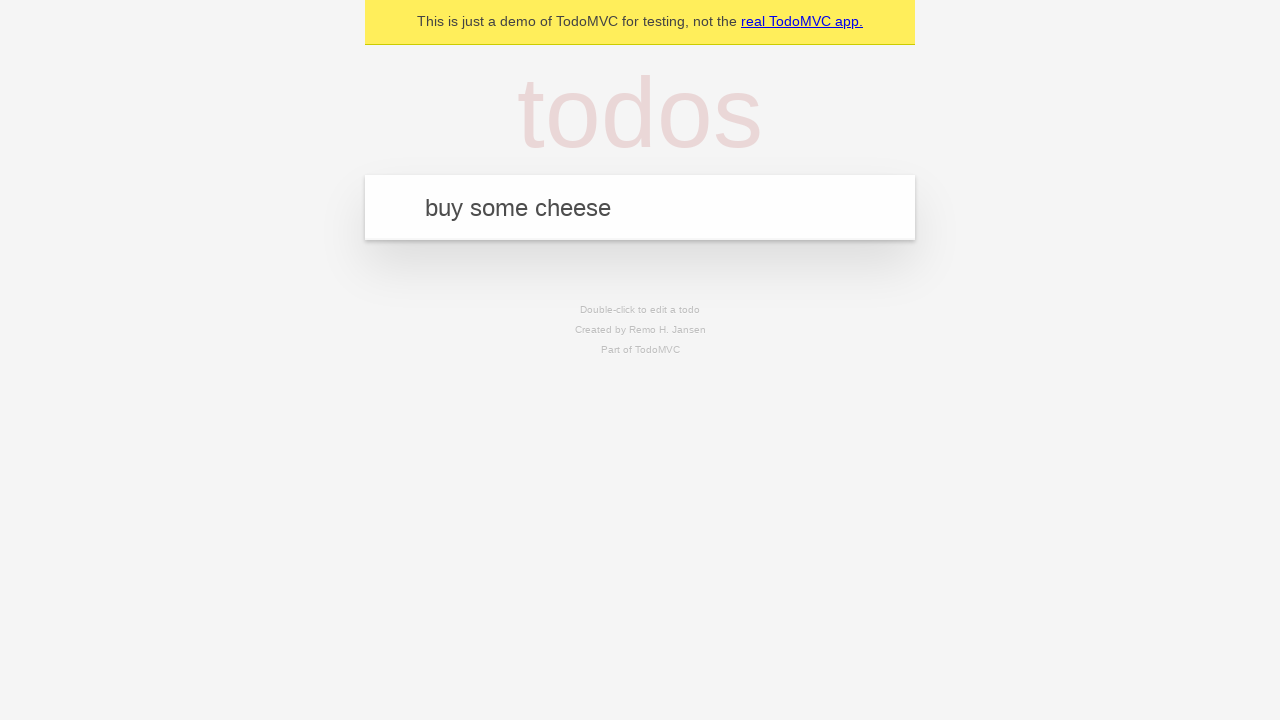

Pressed Enter to create first todo on .new-todo
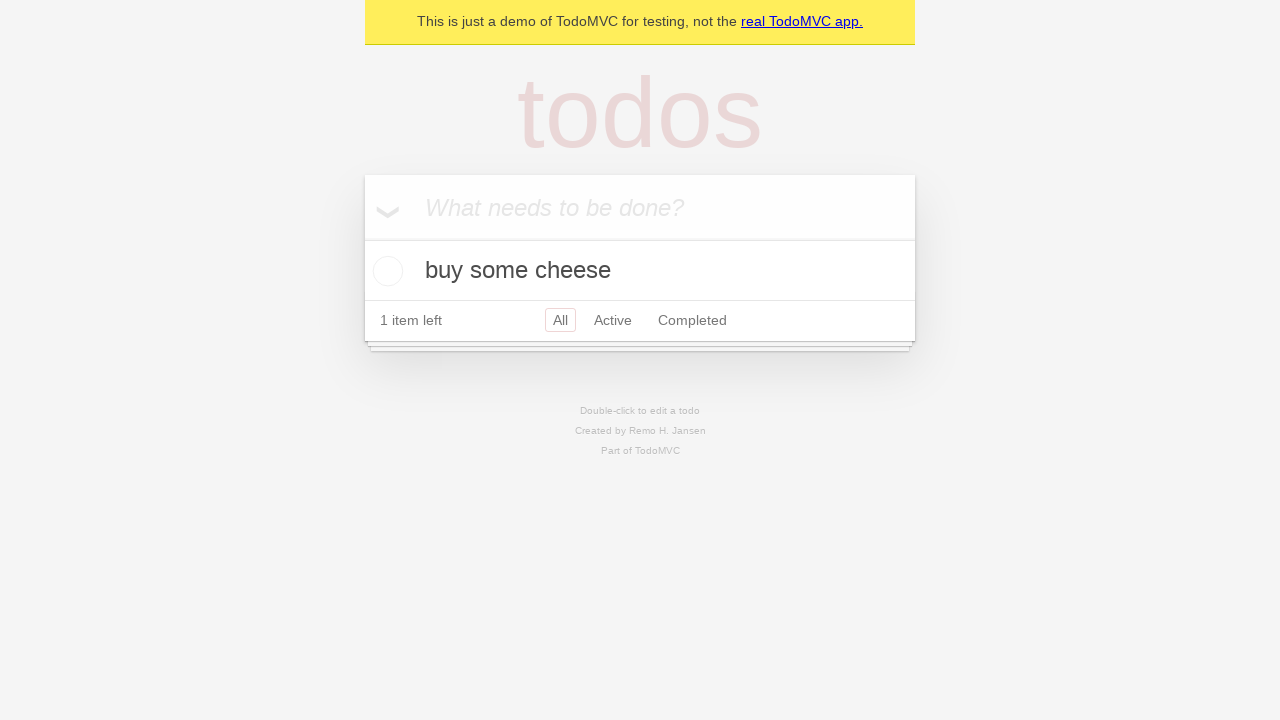

Filled second todo input with 'feed the cat' on .new-todo
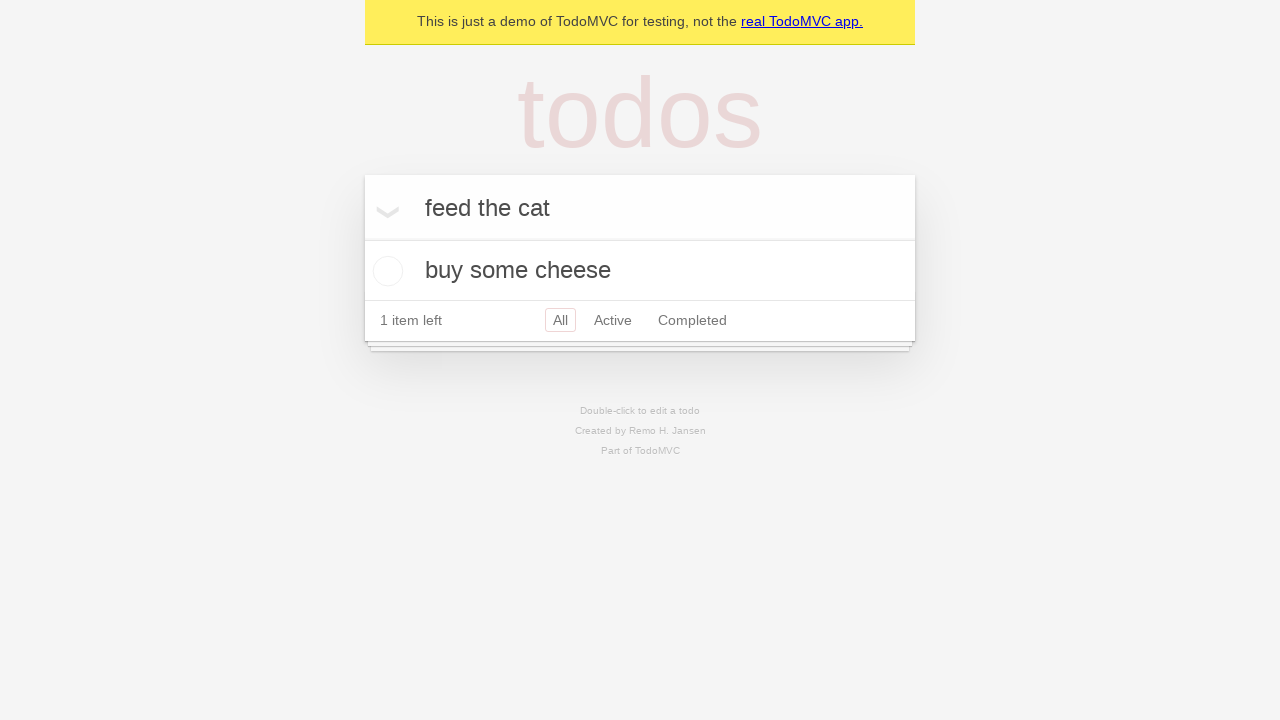

Pressed Enter to create second todo on .new-todo
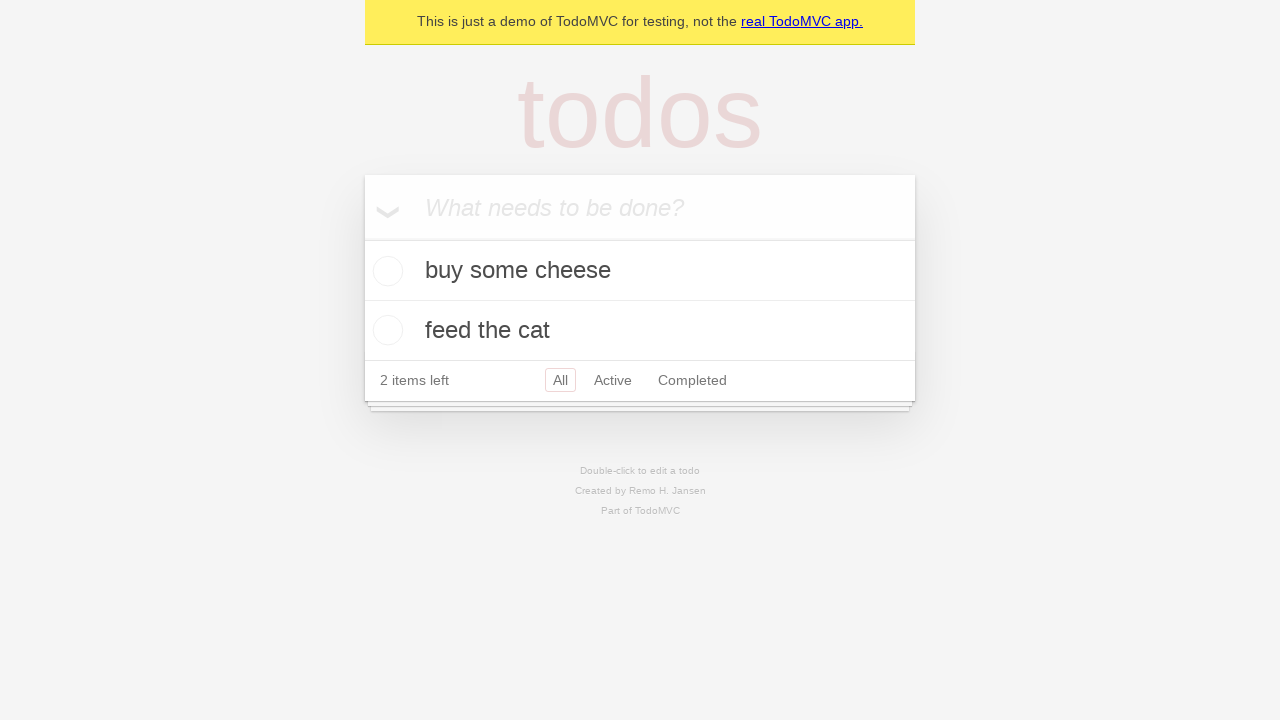

Filled third todo input with 'book a doctors appointment' on .new-todo
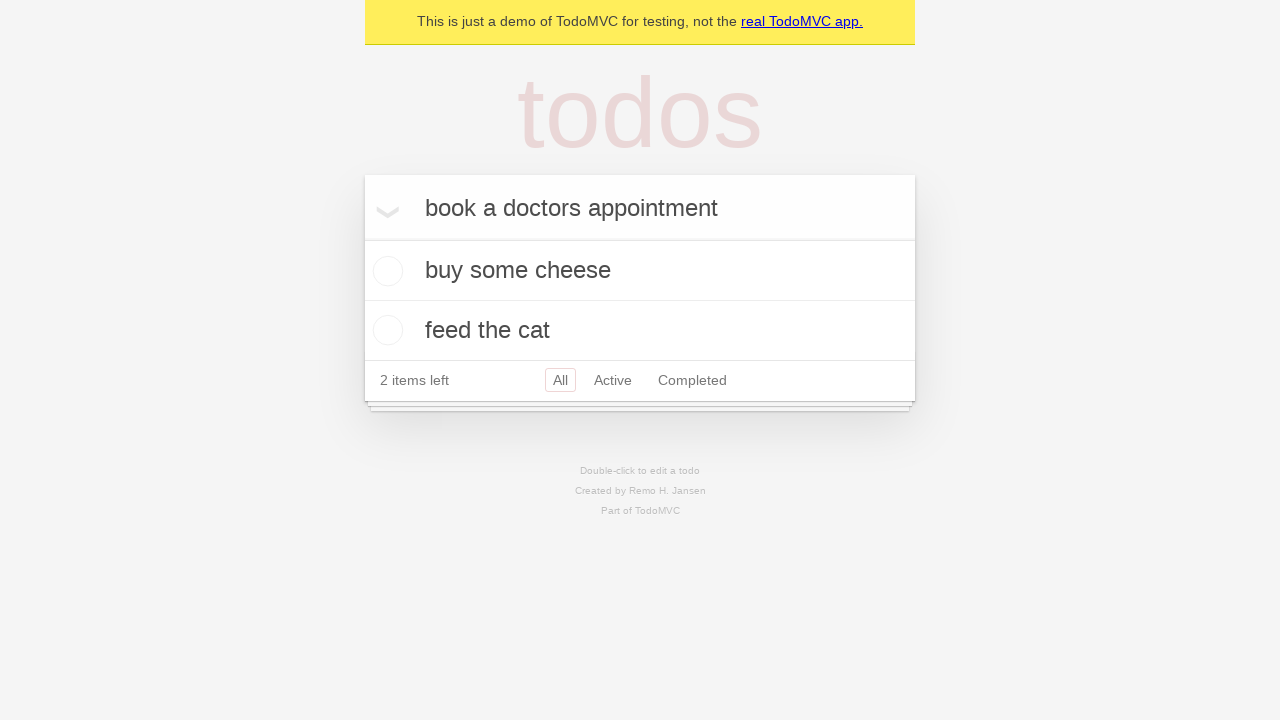

Pressed Enter to create third todo on .new-todo
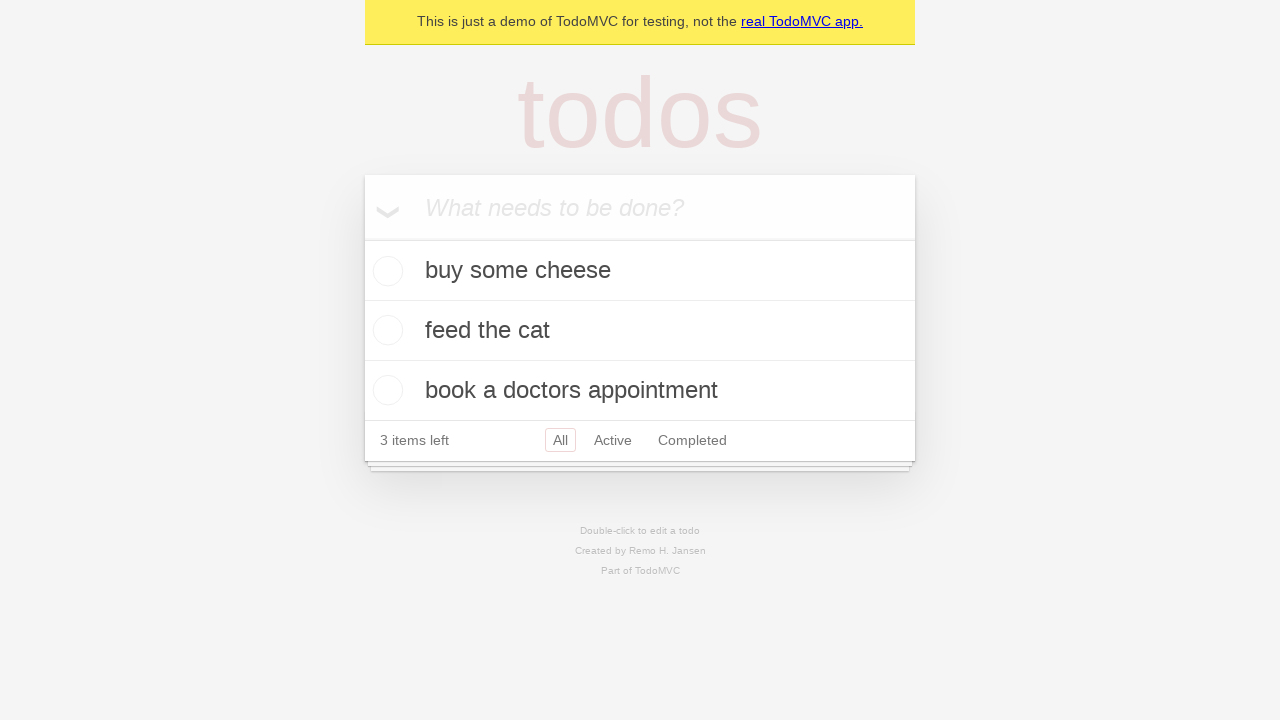

Double-clicked second todo to enter edit mode at (640, 331) on .todo-list li >> nth=1
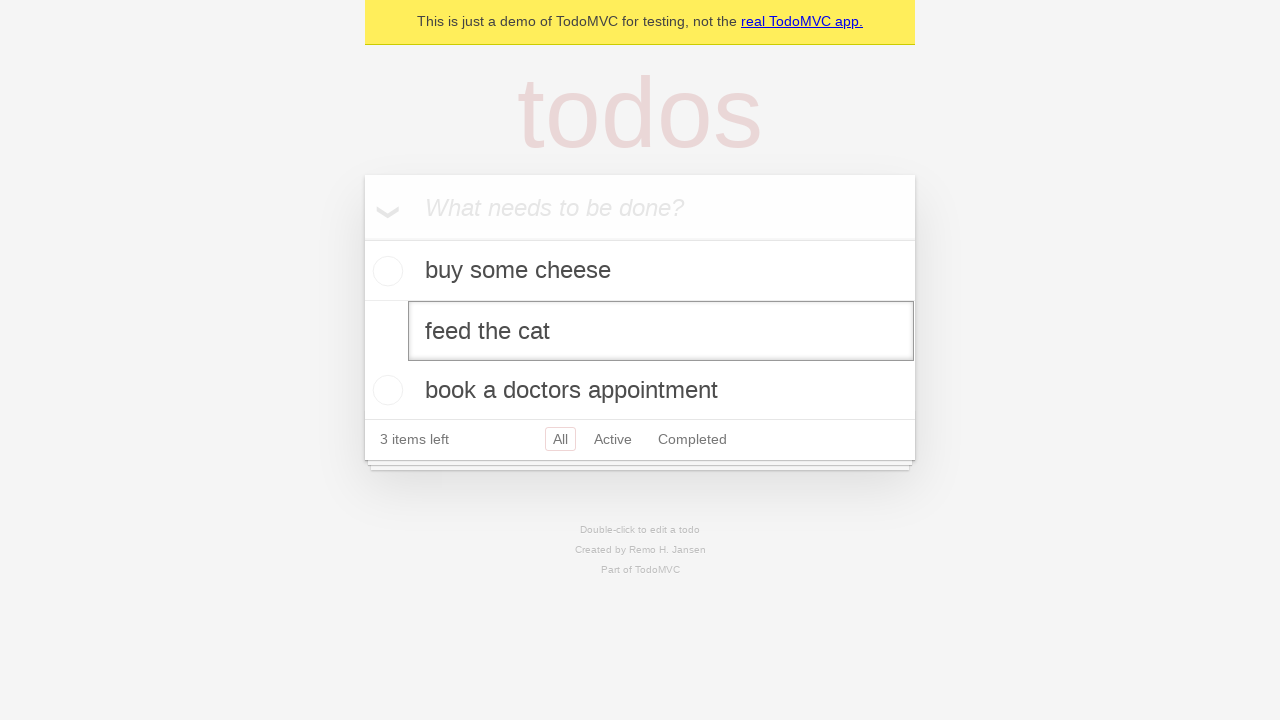

Filled edit field with 'buy some sausages' on .todo-list li >> nth=1 >> .edit
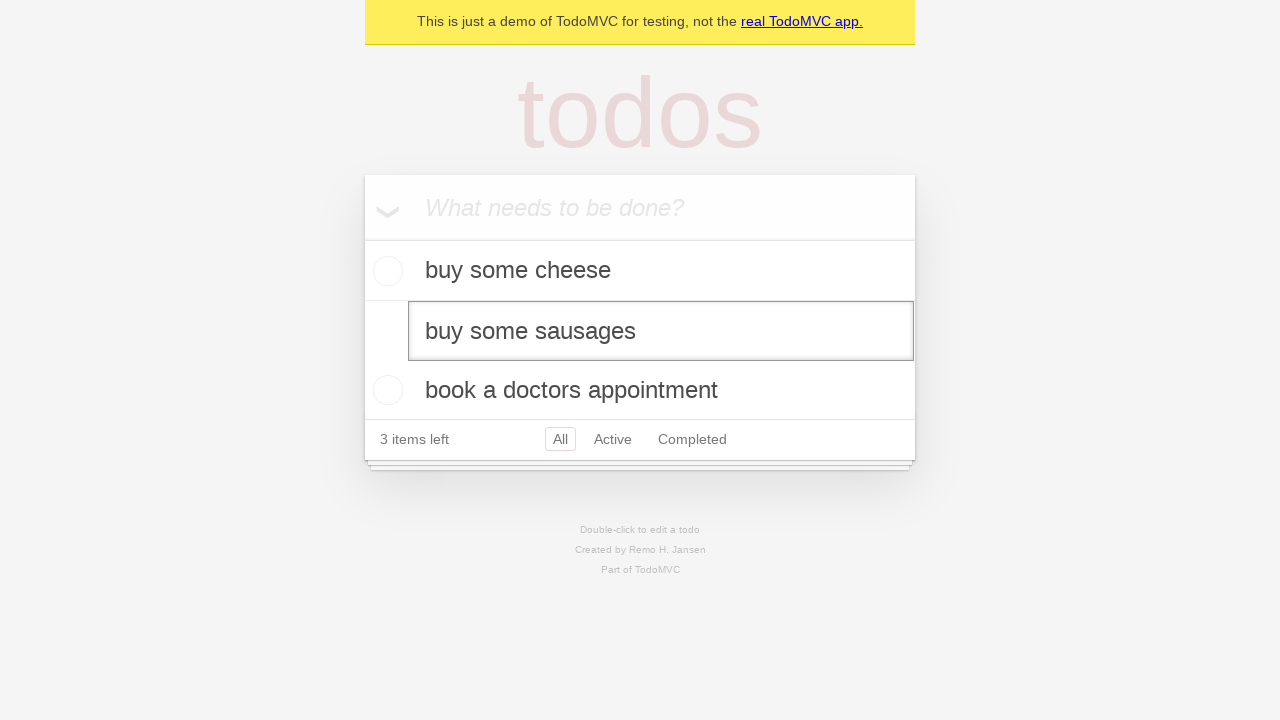

Pressed Escape to cancel edit mode on .todo-list li >> nth=1 >> .edit
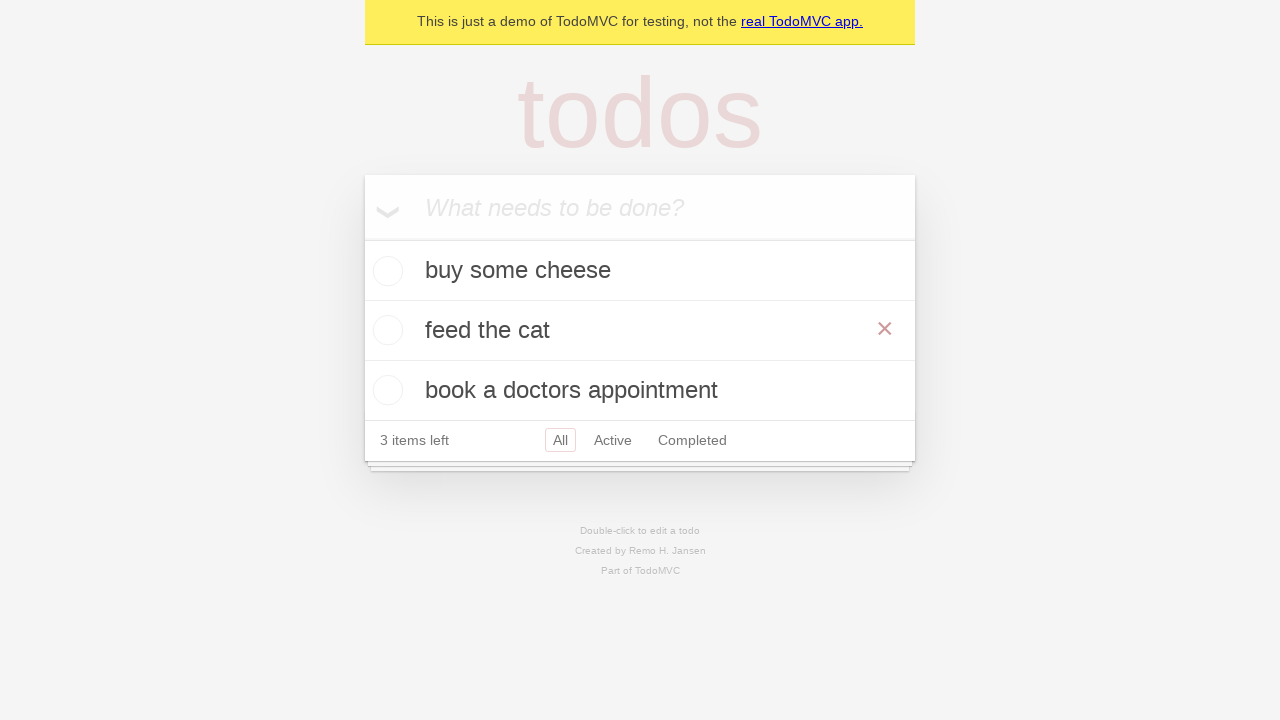

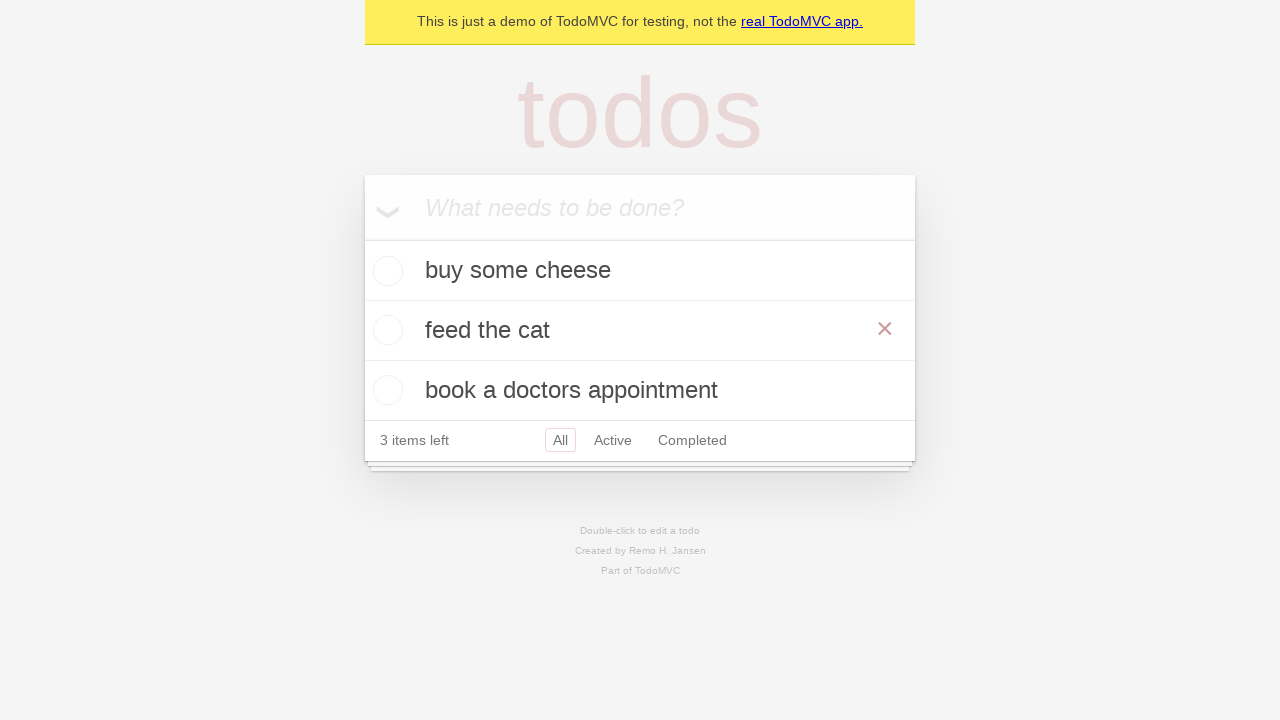